Navigates to Nykaa website, retrieves the page title and URL, then refreshes the page using JavaScript.

Starting URL: https://www.nykaa.com/

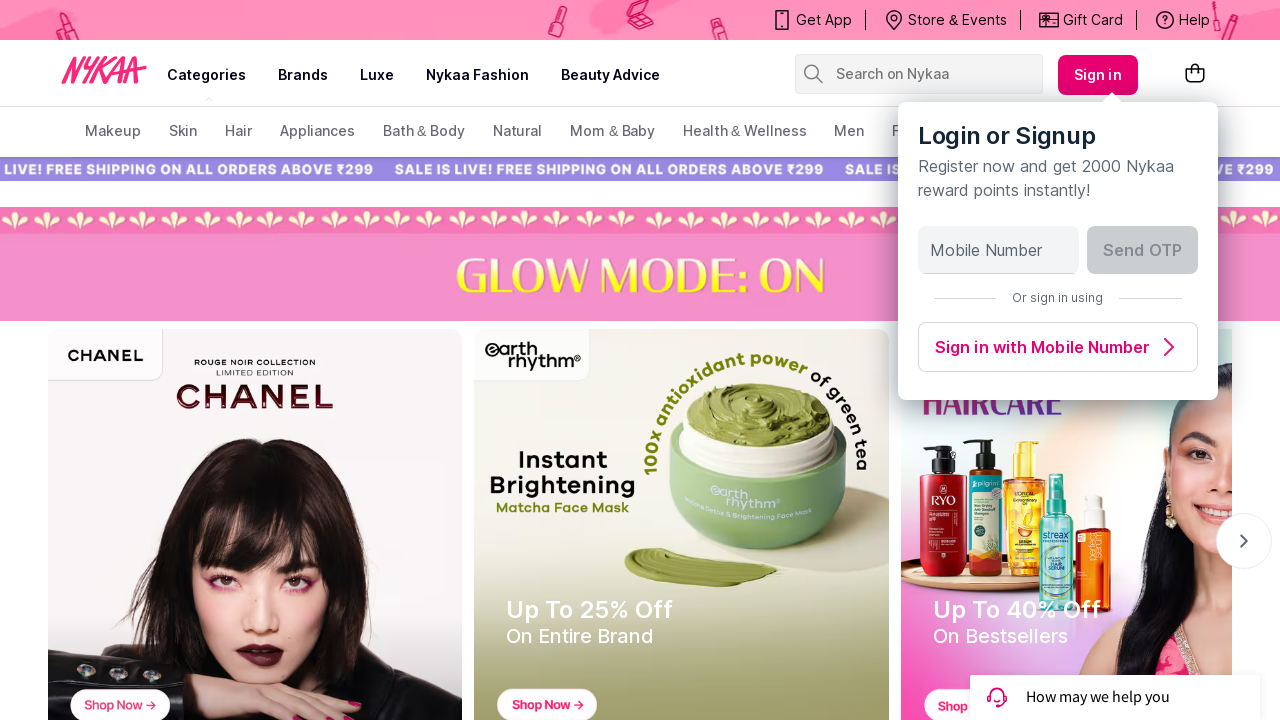

Retrieved page title from Nykaa website
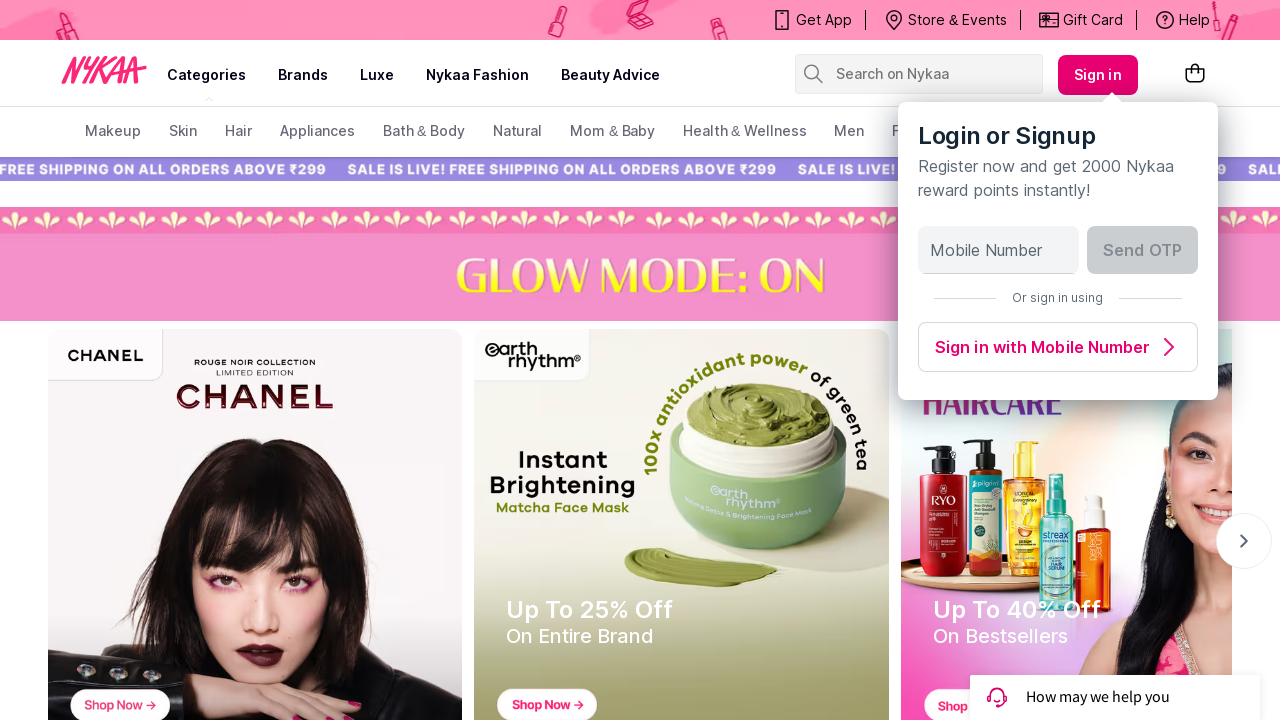

Retrieved current page URL
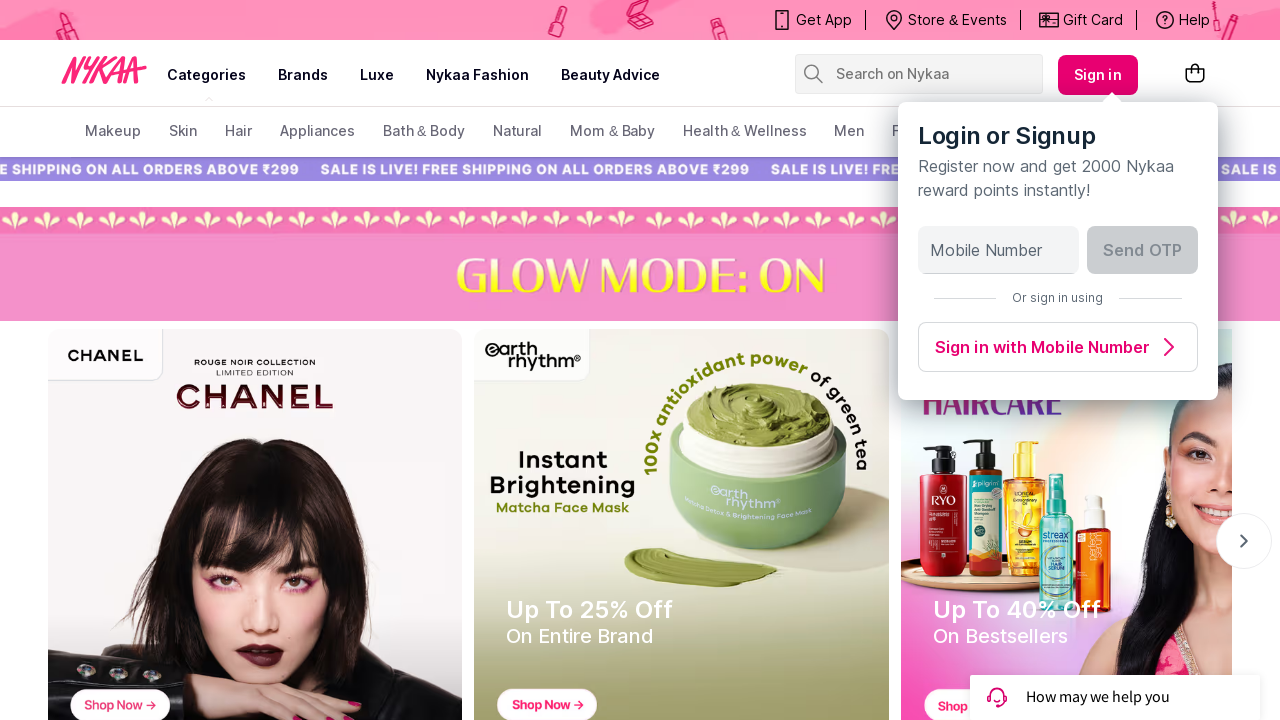

Waited 2 seconds before refreshing page
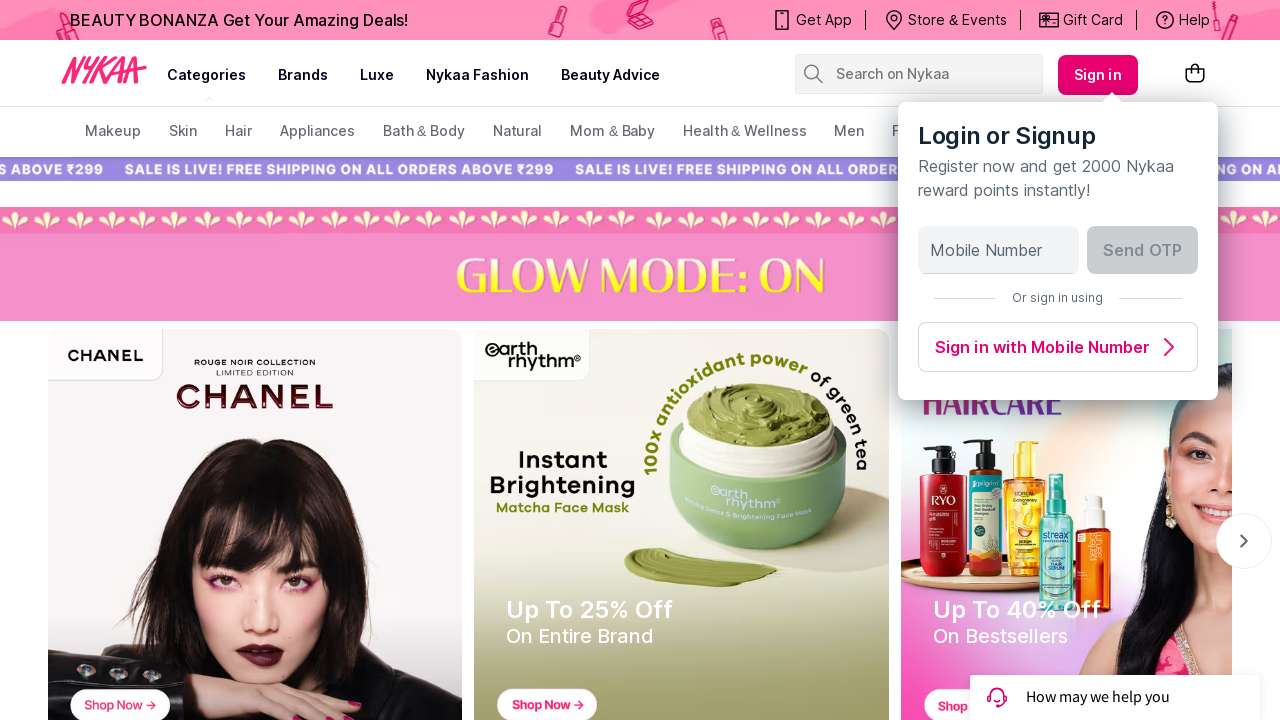

Refreshed page using JavaScript history.go(0)
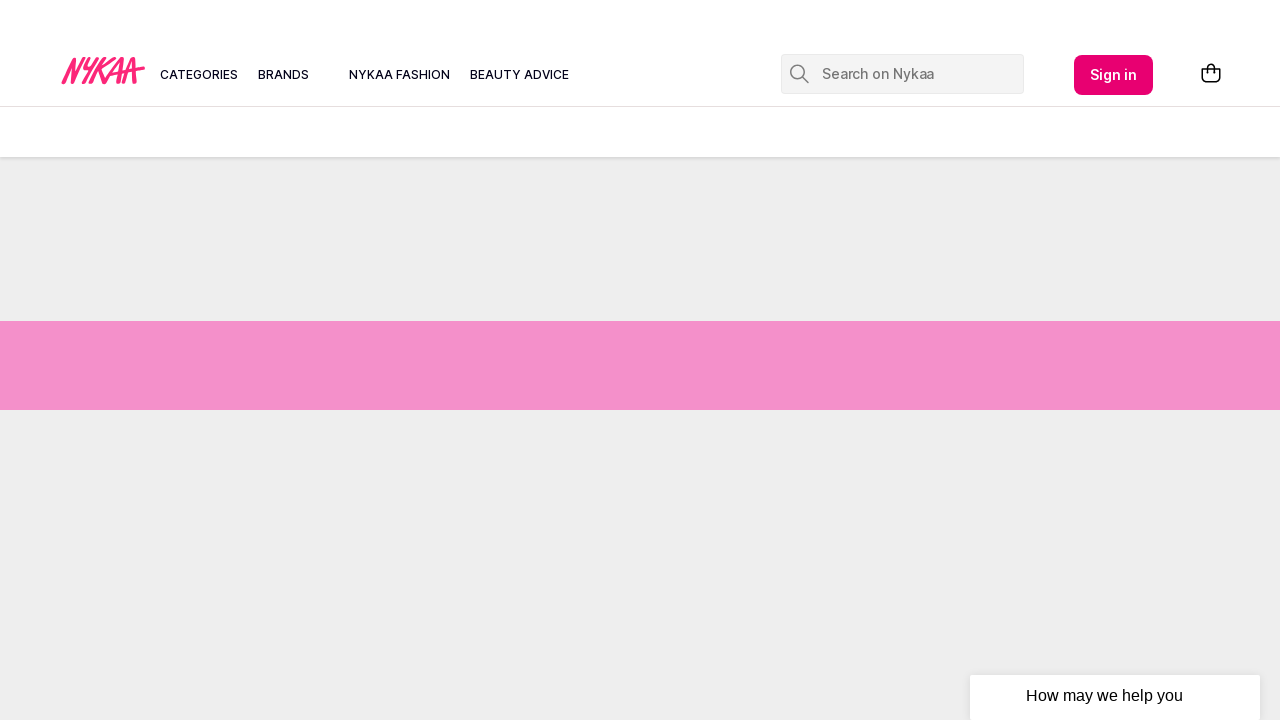

Page finished reloading after refresh
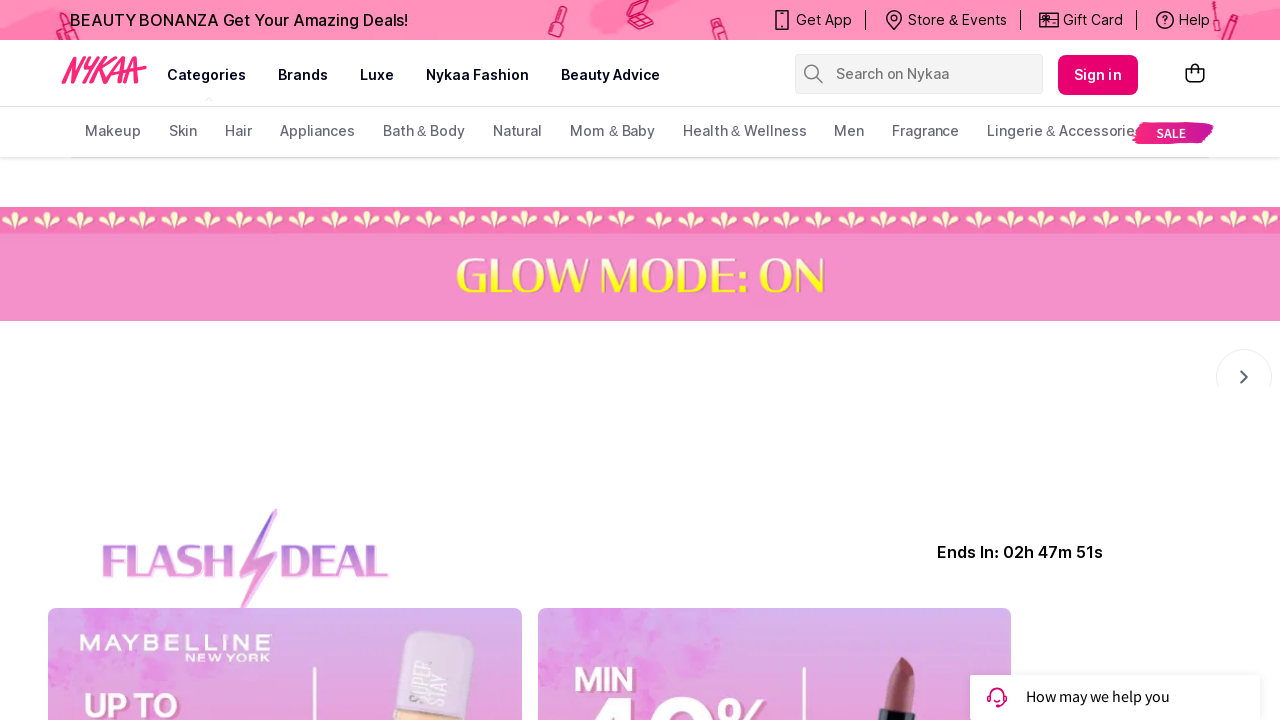

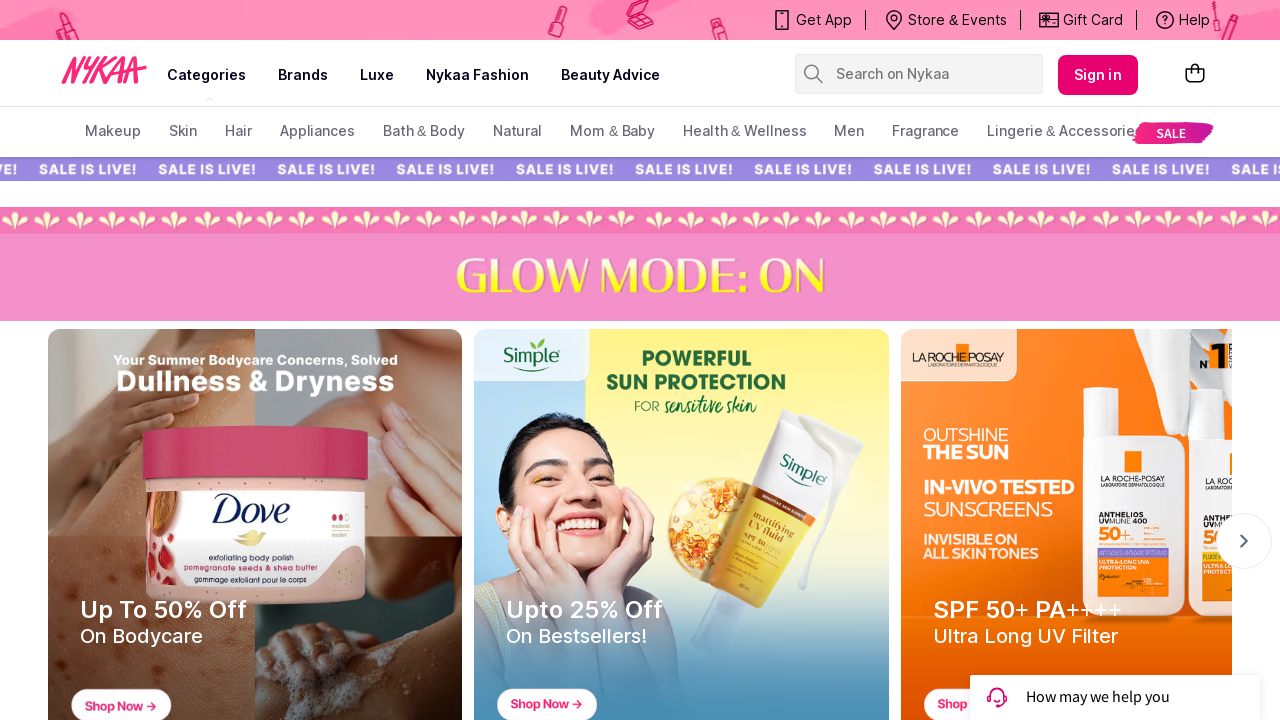